Tests handling of closed windows by opening a new window, closing it, and verifying the original window is still accessible.

Starting URL: https://the-internet.herokuapp.com/windows

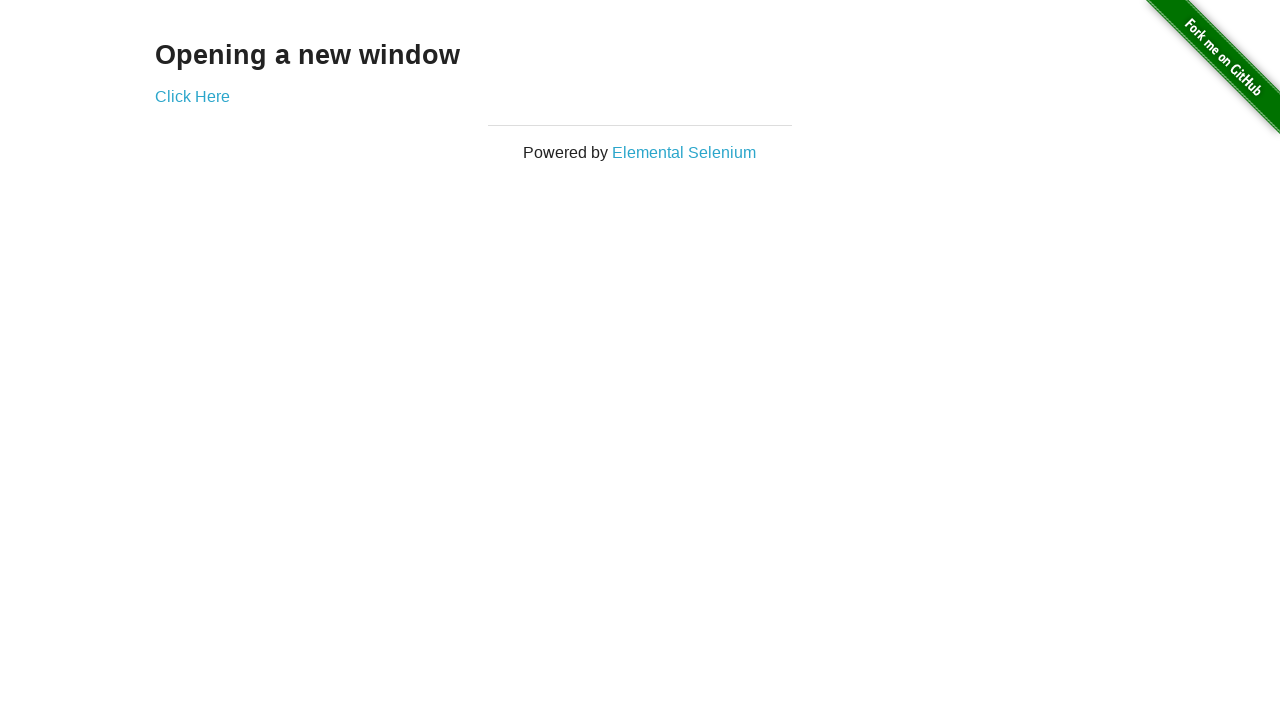

Clicked 'Click Here' link to open a new window at (192, 96) on text=Click Here
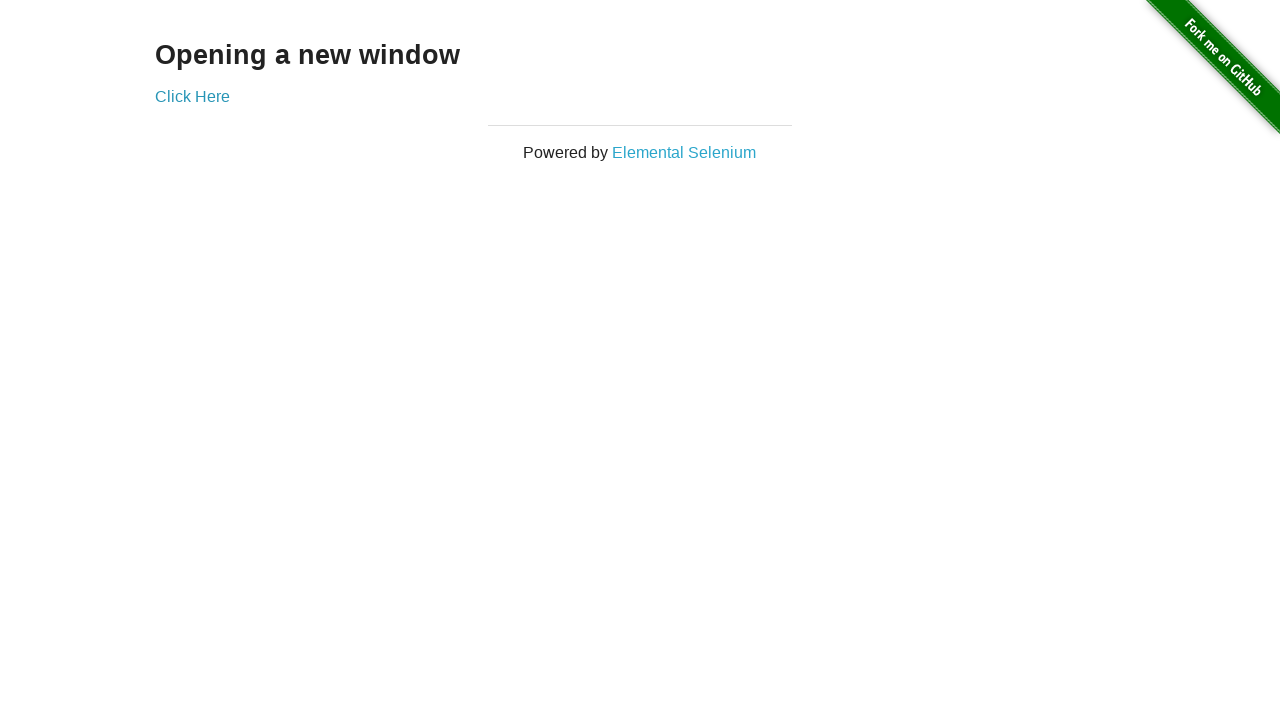

Captured the new window/page object
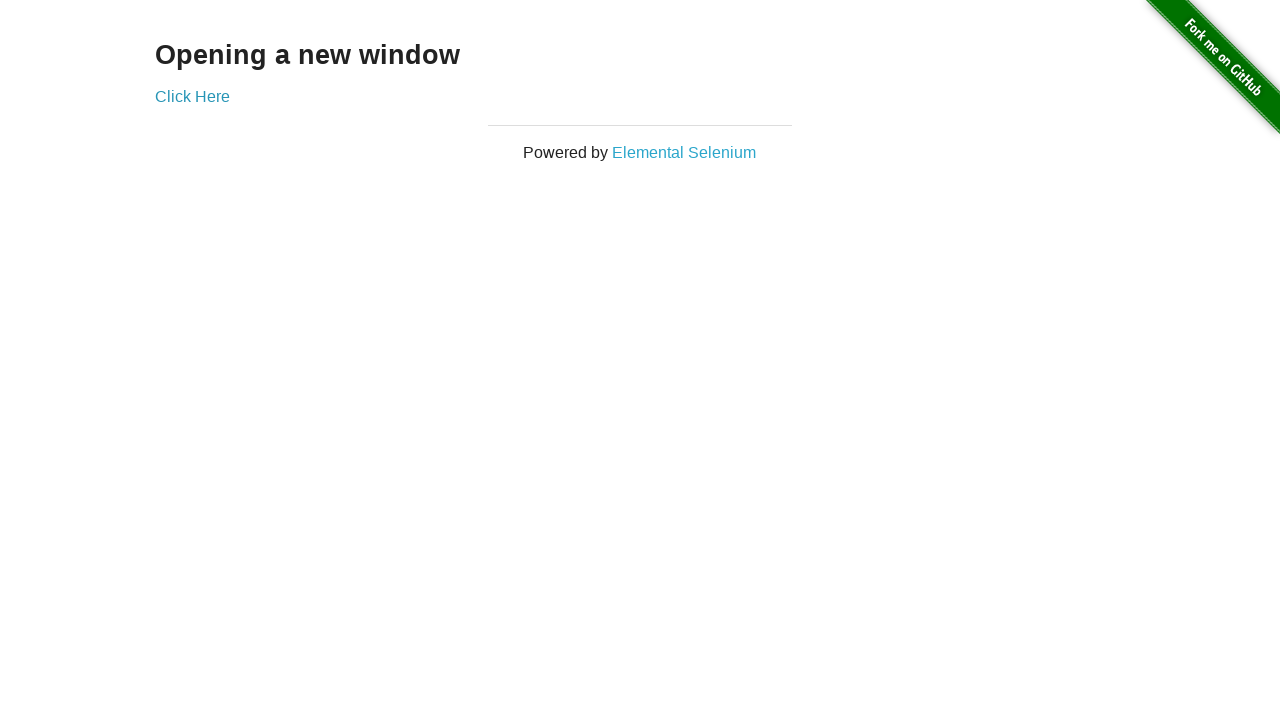

New page finished loading
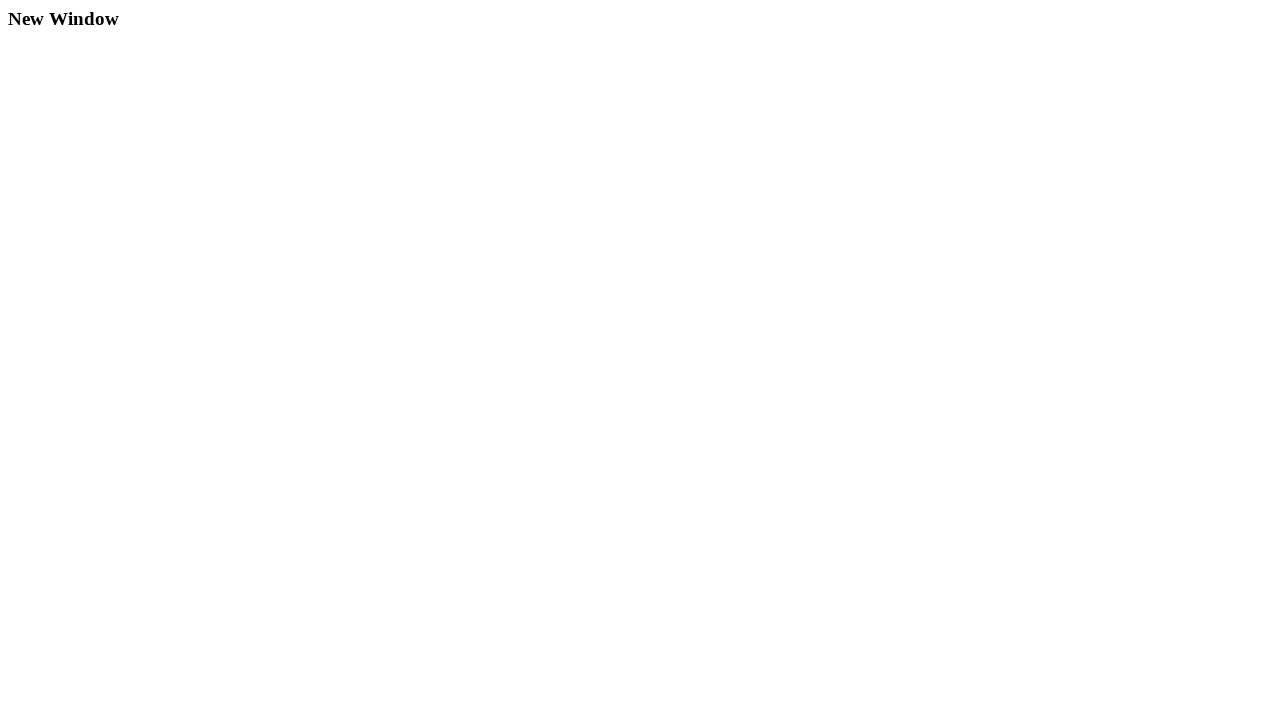

Closed the new window
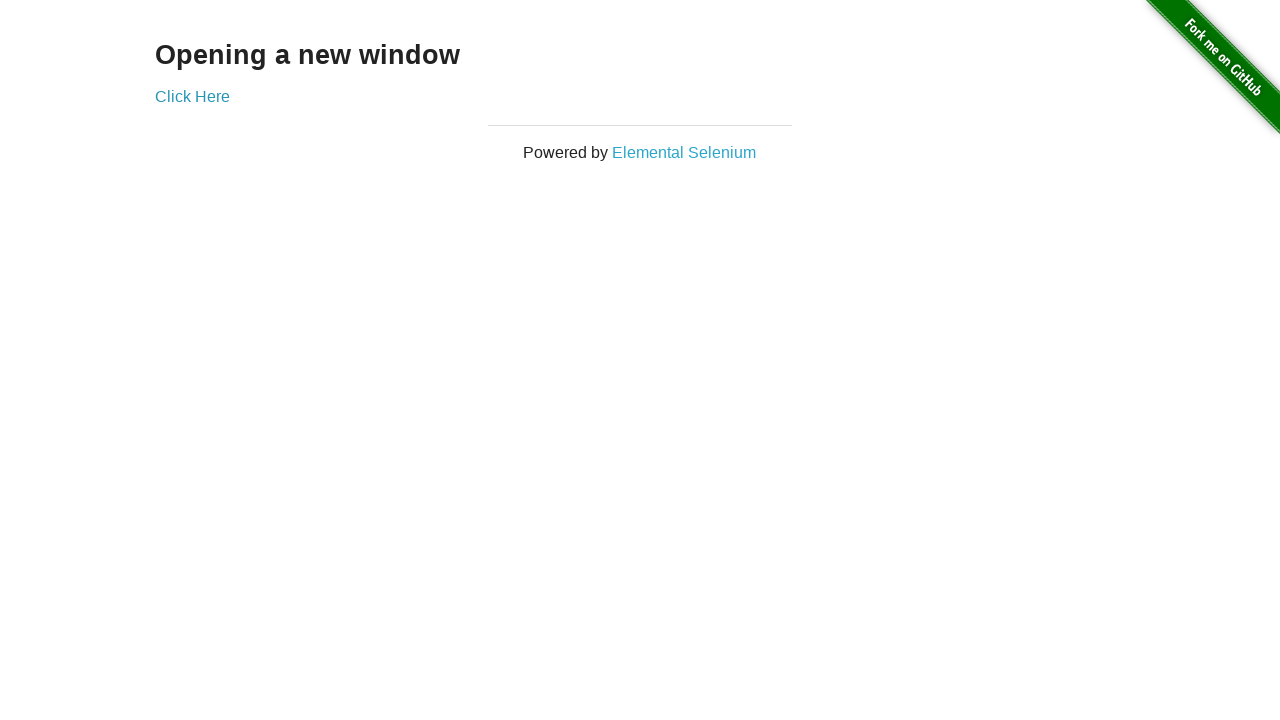

Verified that the new page is closed
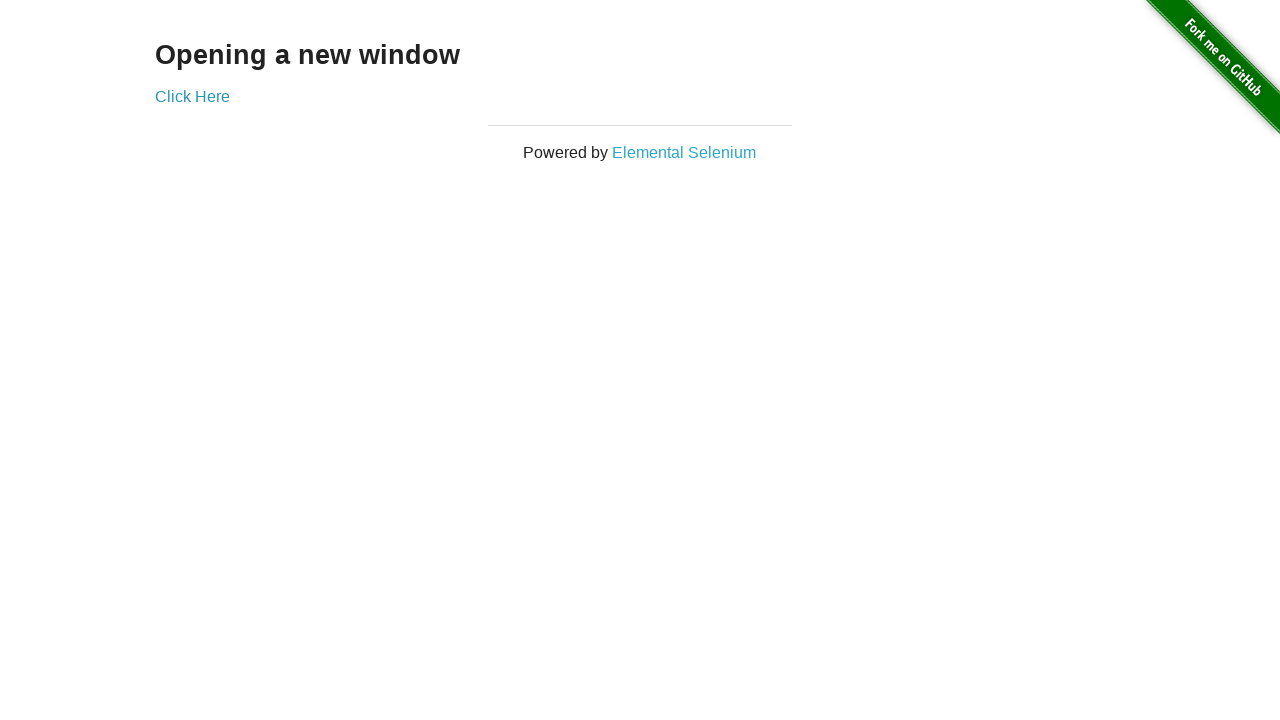

Original window selector 'Opening a new window' found
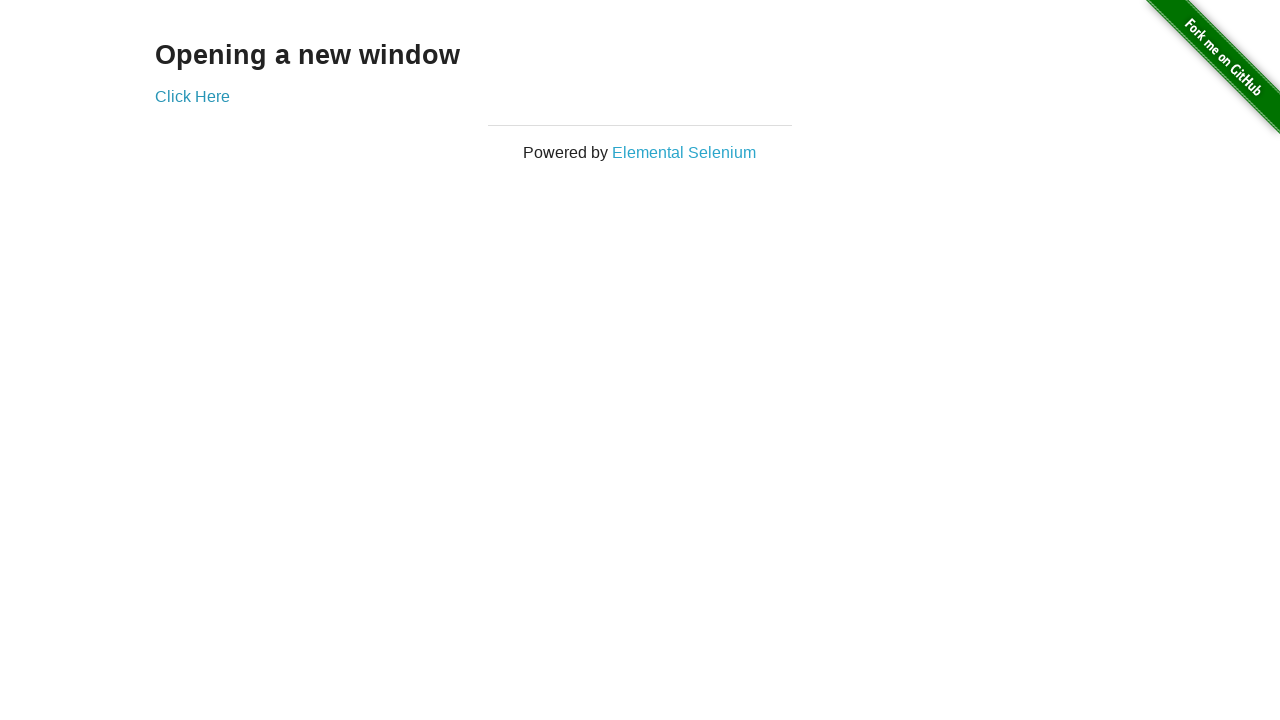

Verified that the original window is still accessible and visible
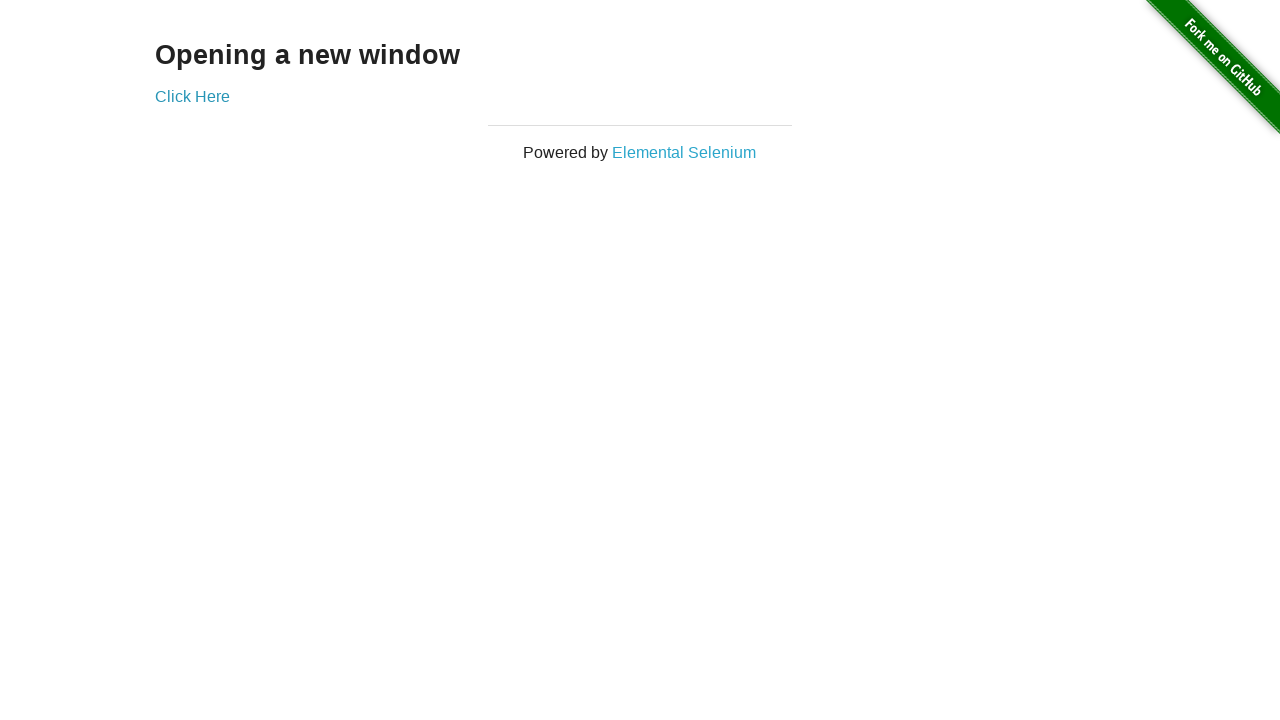

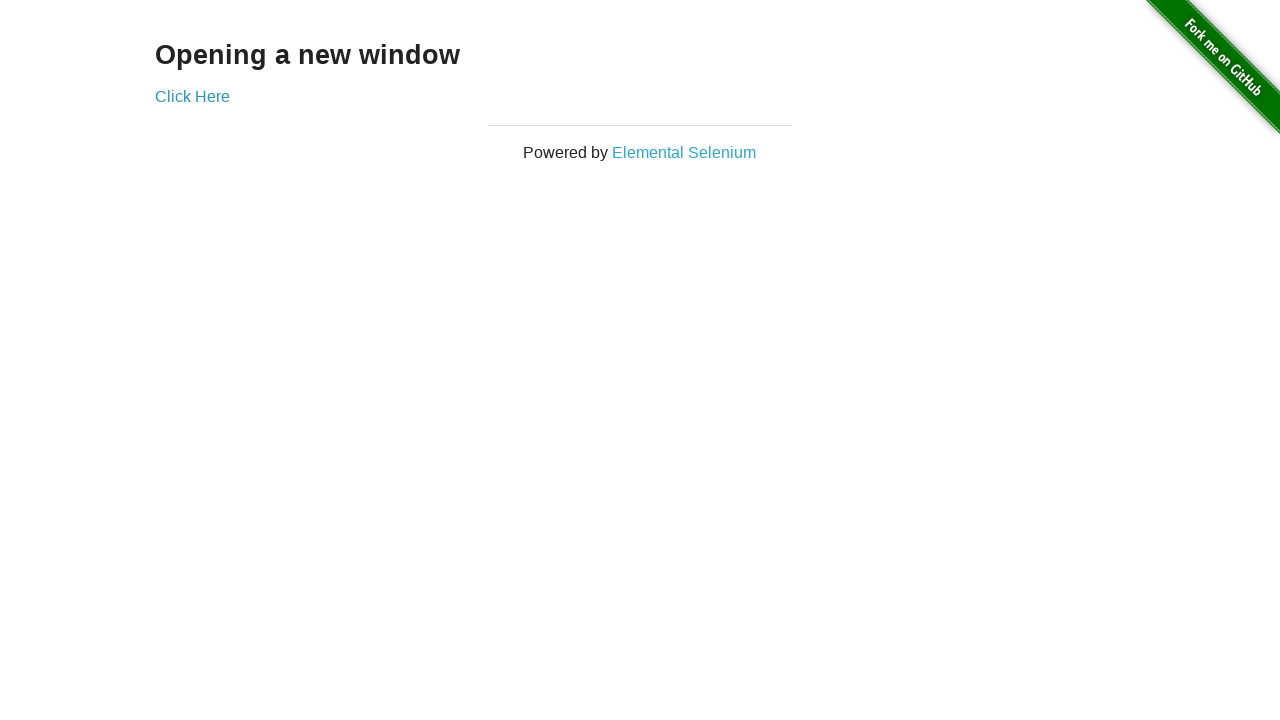